Tests selecting all checkboxes on the page by clicking each one

Starting URL: https://codenboxautomationlab.com/practice/

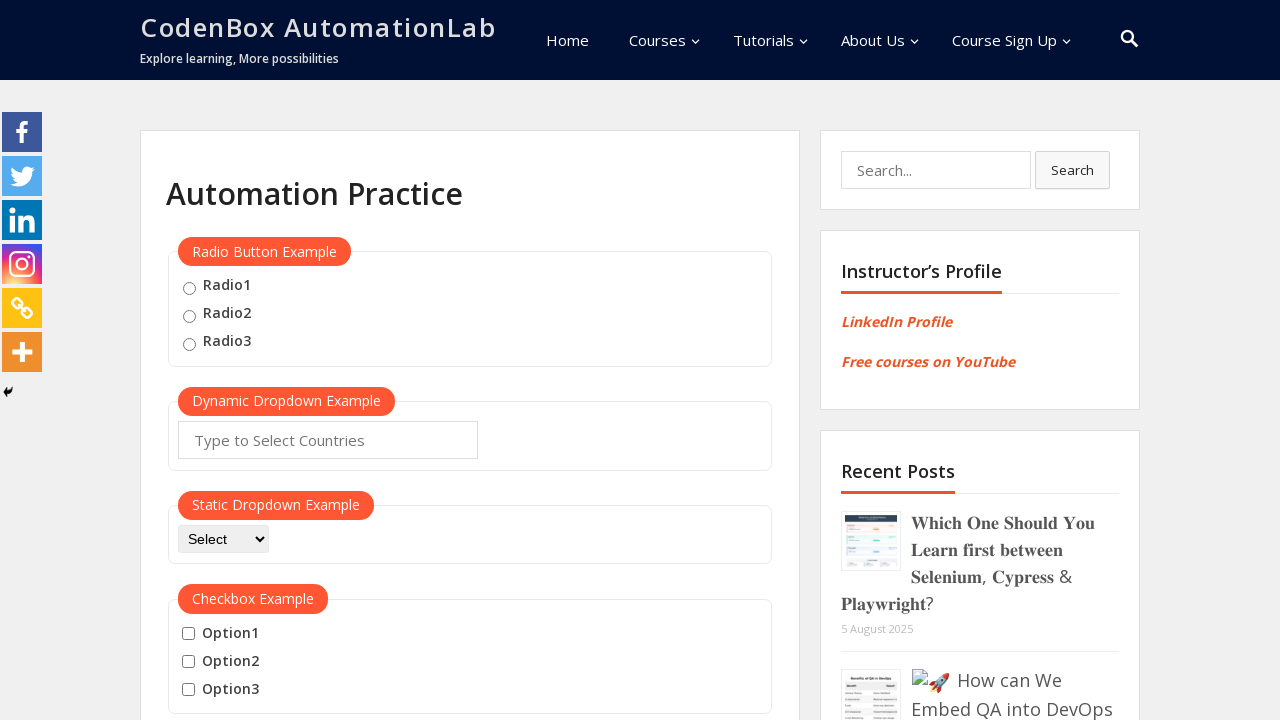

Navigated to practice page
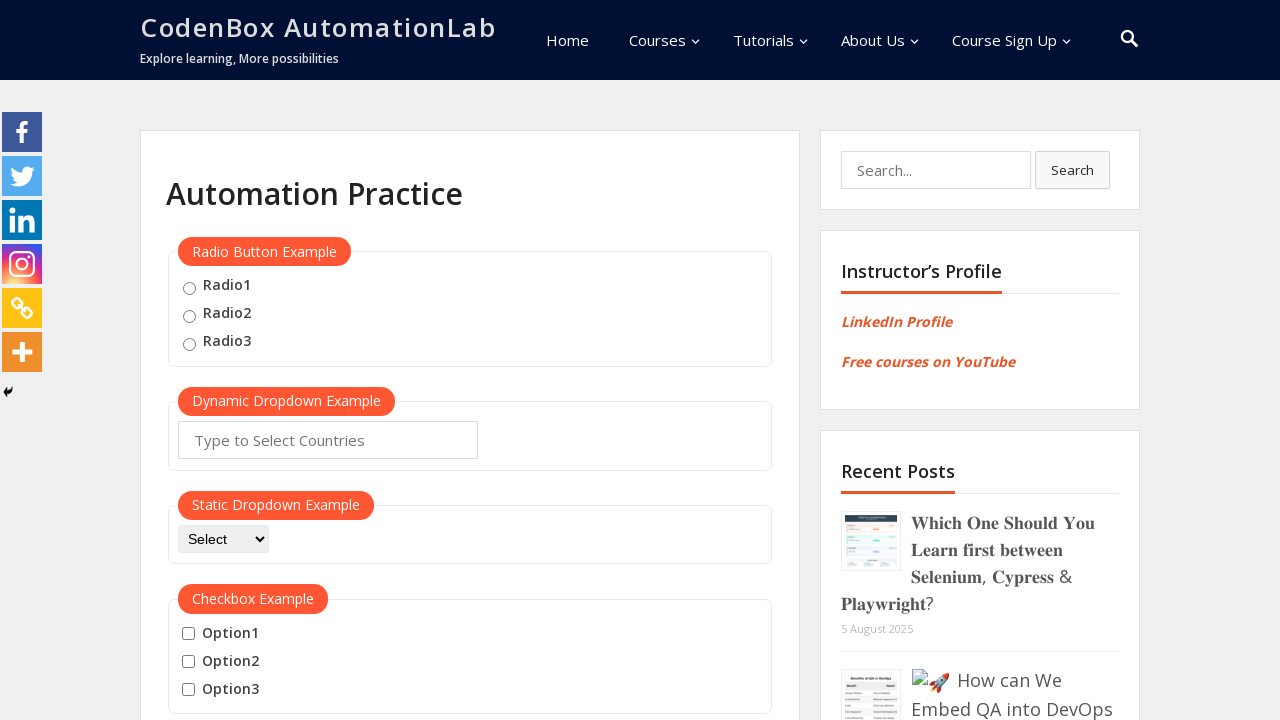

Retrieved all checkboxes on the page
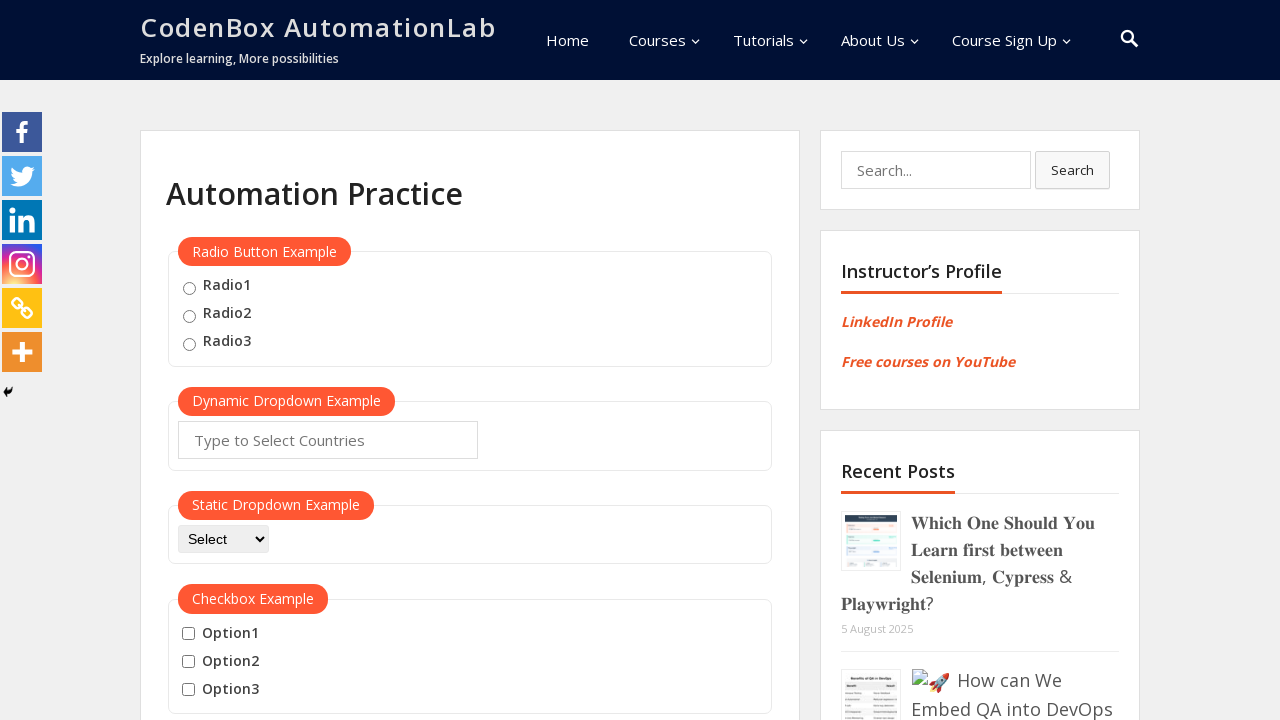

Clicked a checkbox to select it at (188, 634) on input[type='checkbox'] >> nth=0
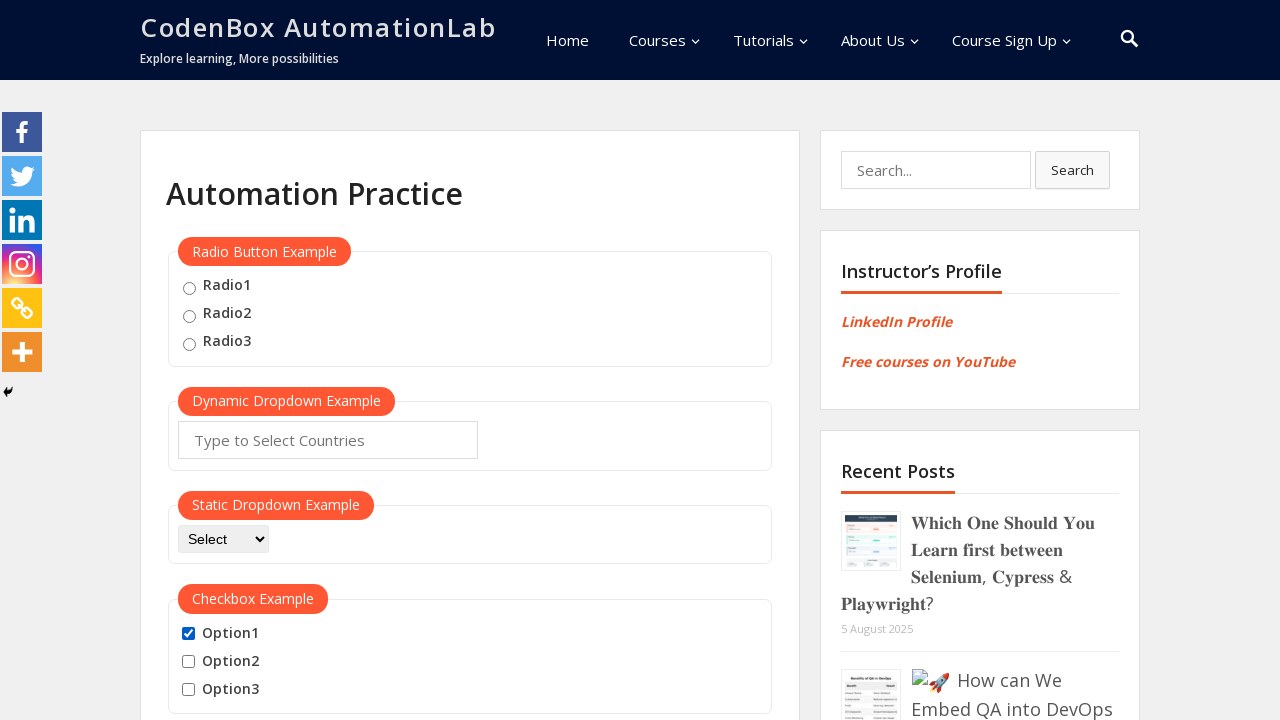

Clicked a checkbox to select it at (188, 662) on input[type='checkbox'] >> nth=1
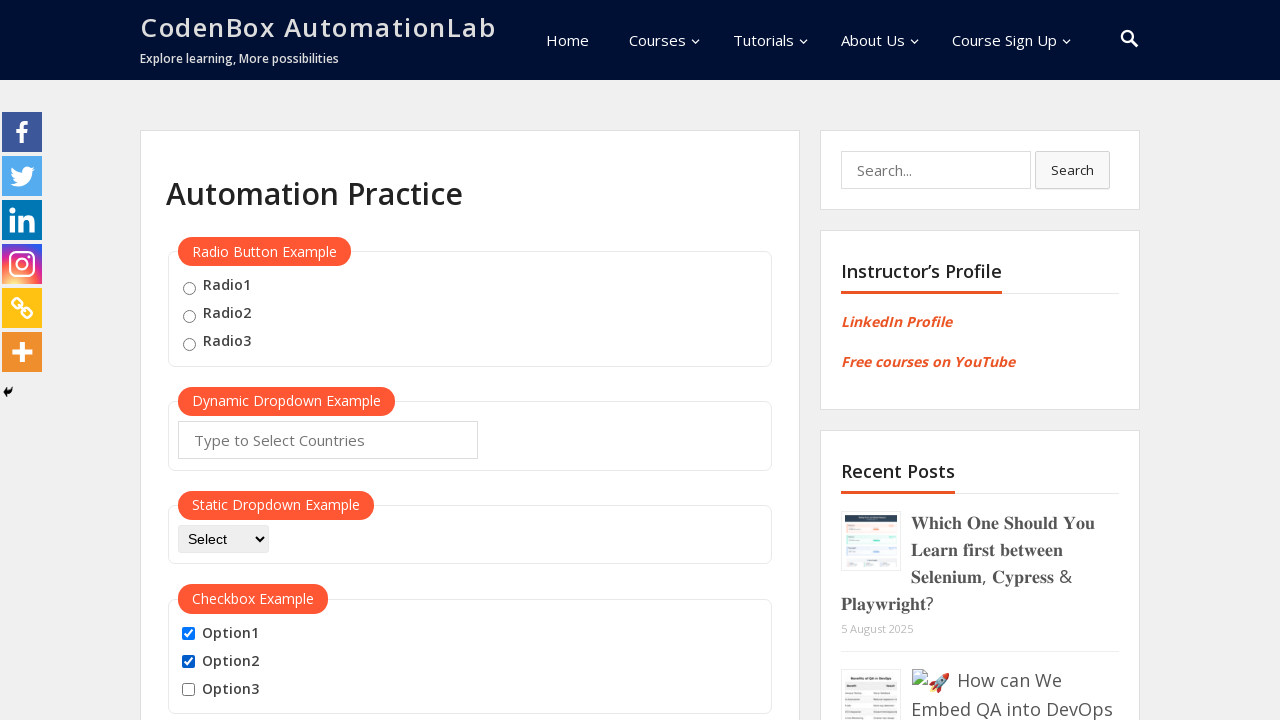

Clicked a checkbox to select it at (188, 690) on input[type='checkbox'] >> nth=2
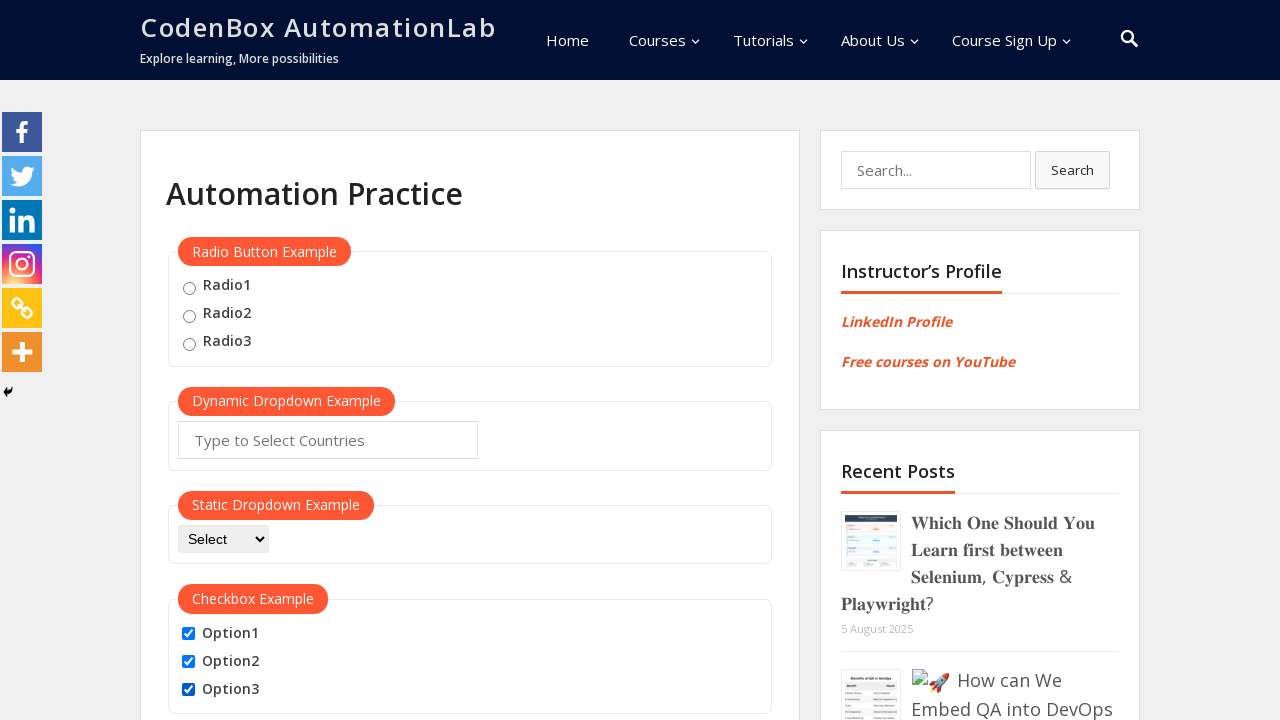

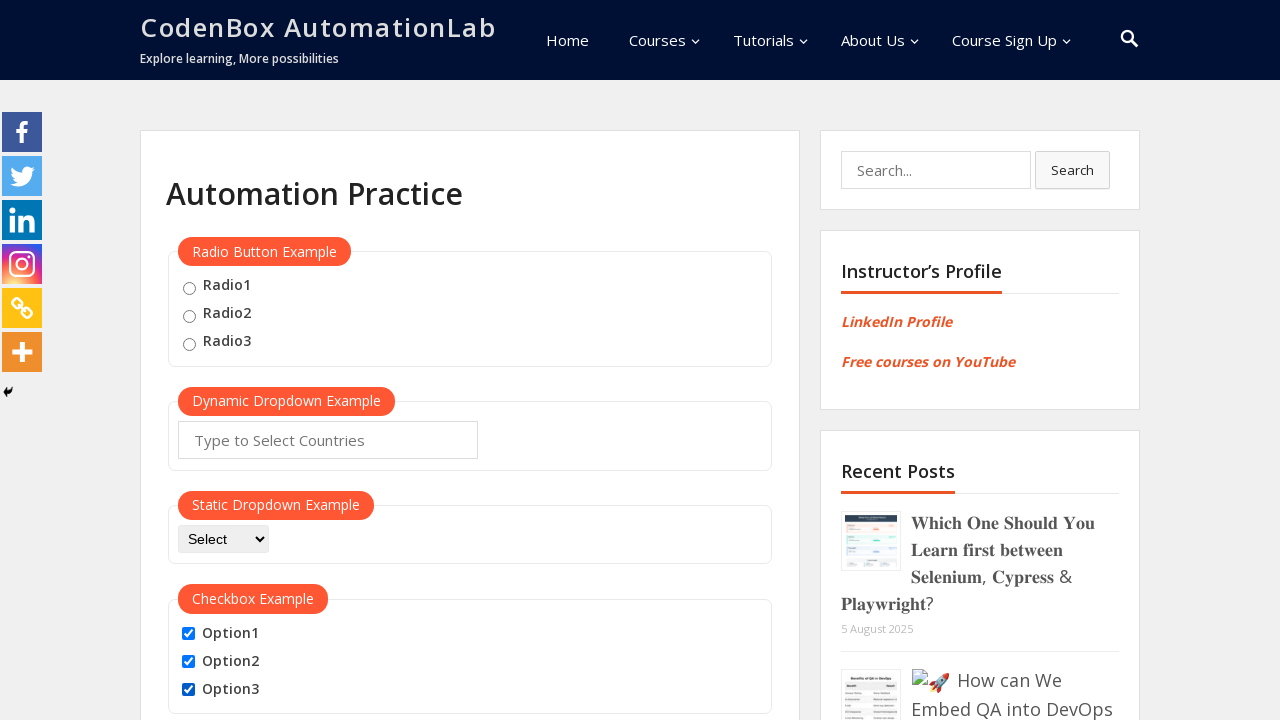